Tests clicking through All, Active, and Completed filters to display all items

Starting URL: https://demo.playwright.dev/todomvc

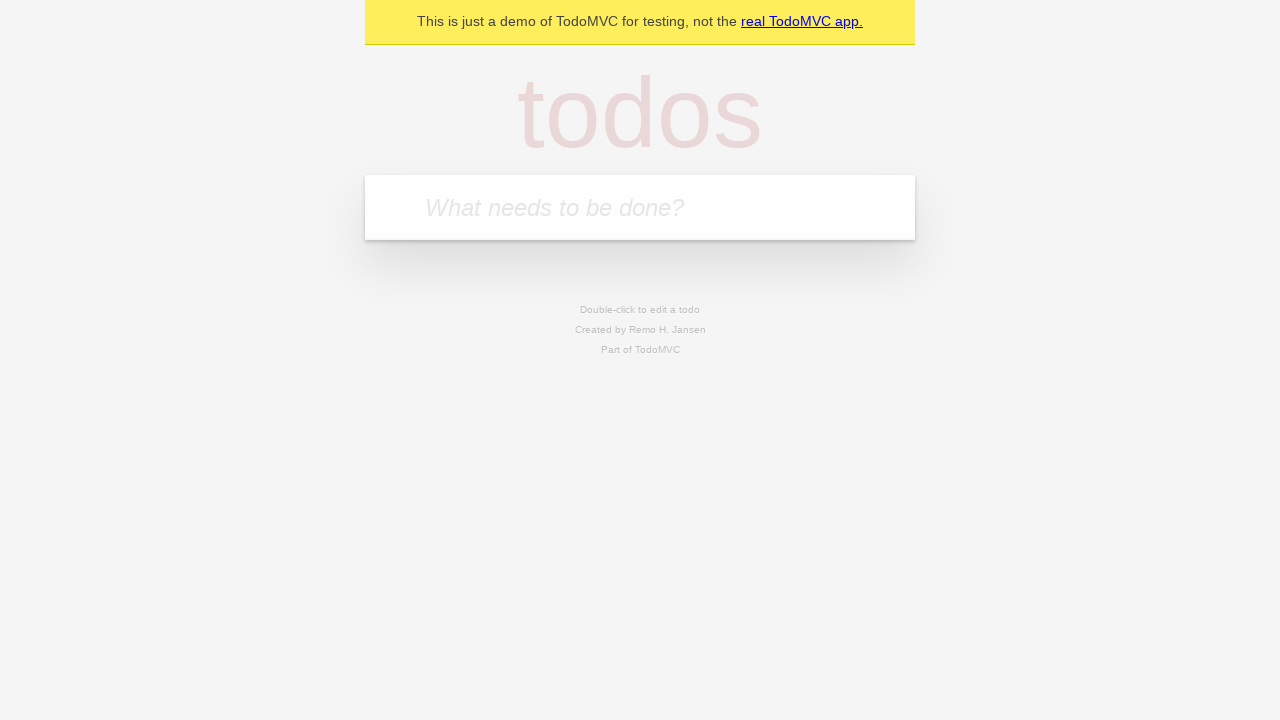

Filled todo input with 'buy some cheese' on internal:attr=[placeholder="What needs to be done?"i]
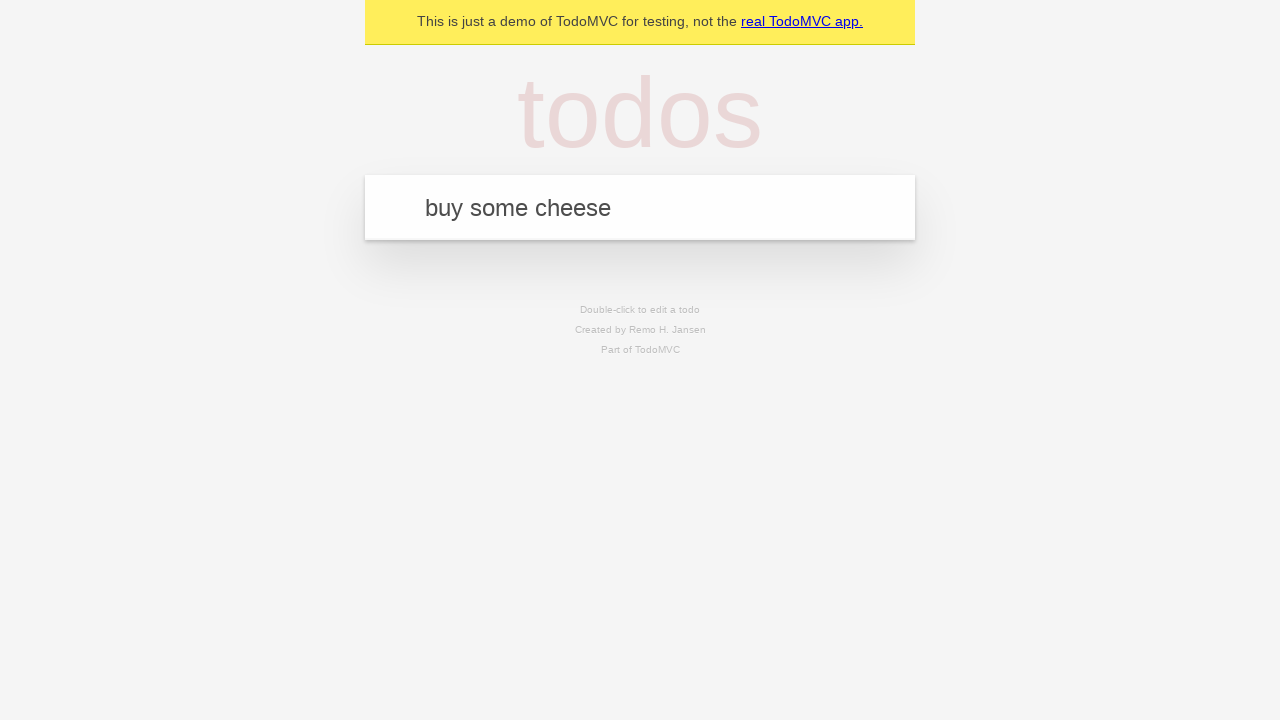

Pressed Enter to add first todo on internal:attr=[placeholder="What needs to be done?"i]
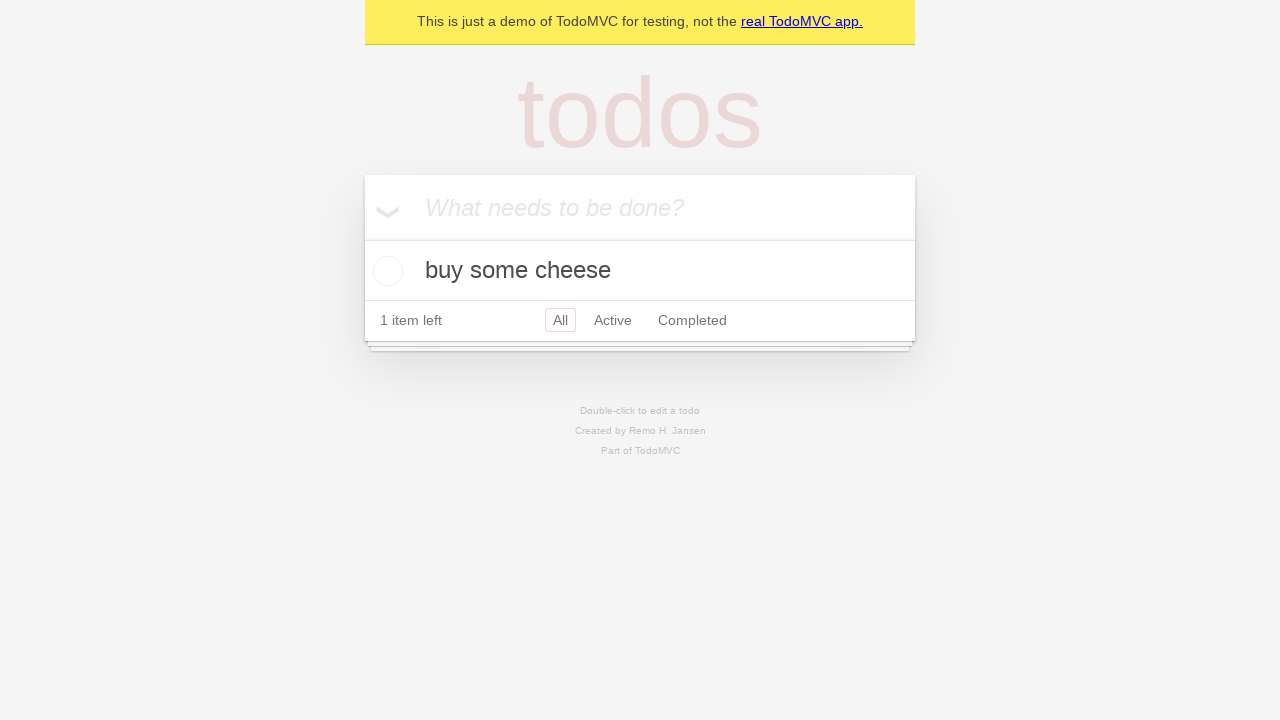

Filled todo input with 'feed the cat' on internal:attr=[placeholder="What needs to be done?"i]
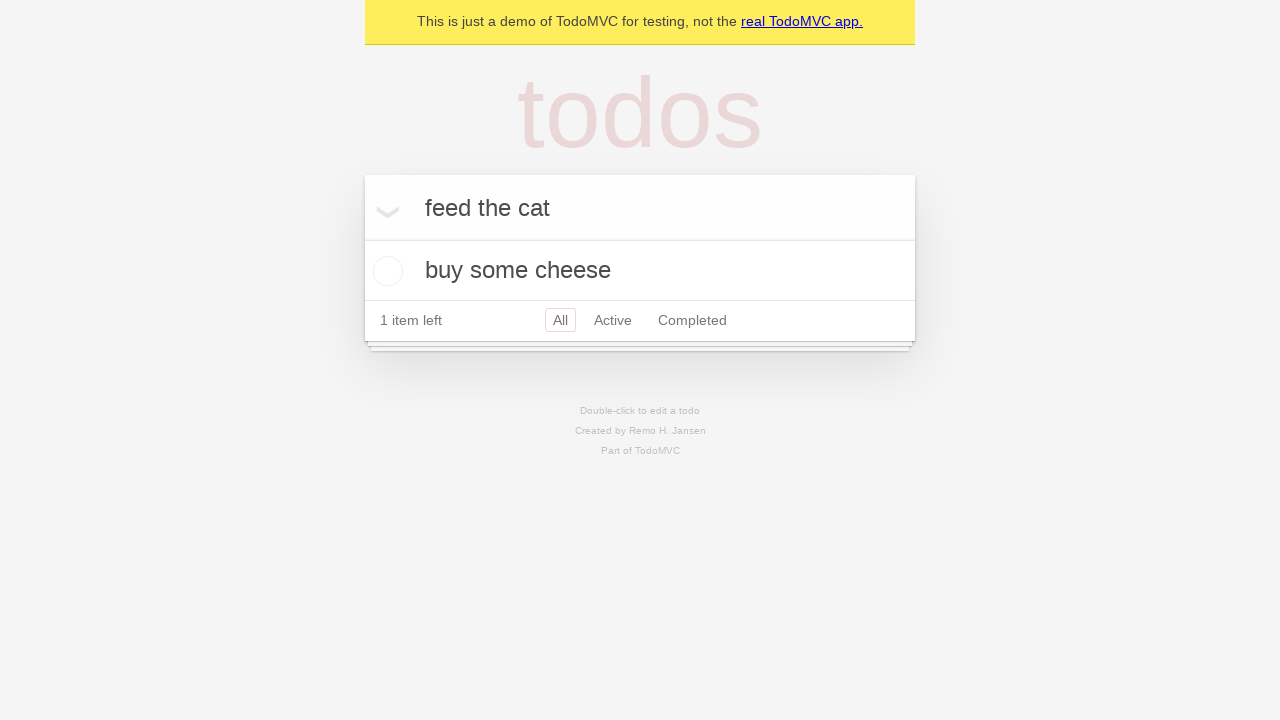

Pressed Enter to add second todo on internal:attr=[placeholder="What needs to be done?"i]
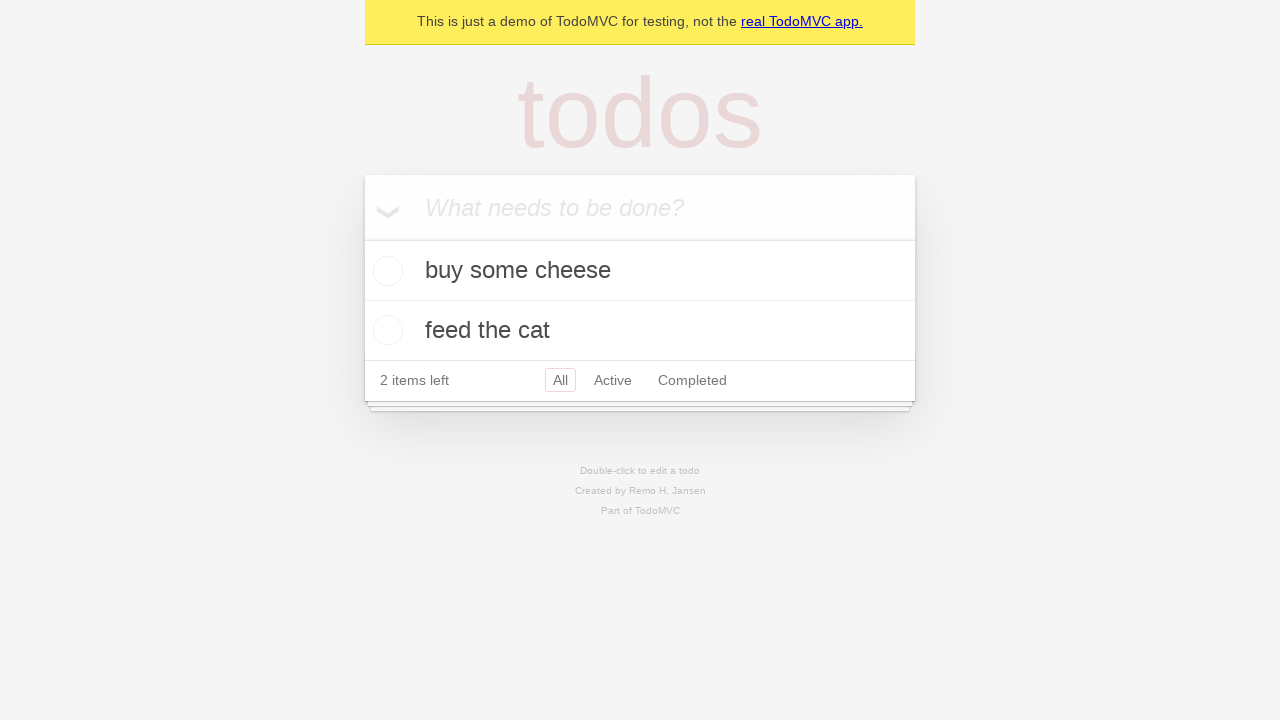

Filled todo input with 'book a doctors appointment' on internal:attr=[placeholder="What needs to be done?"i]
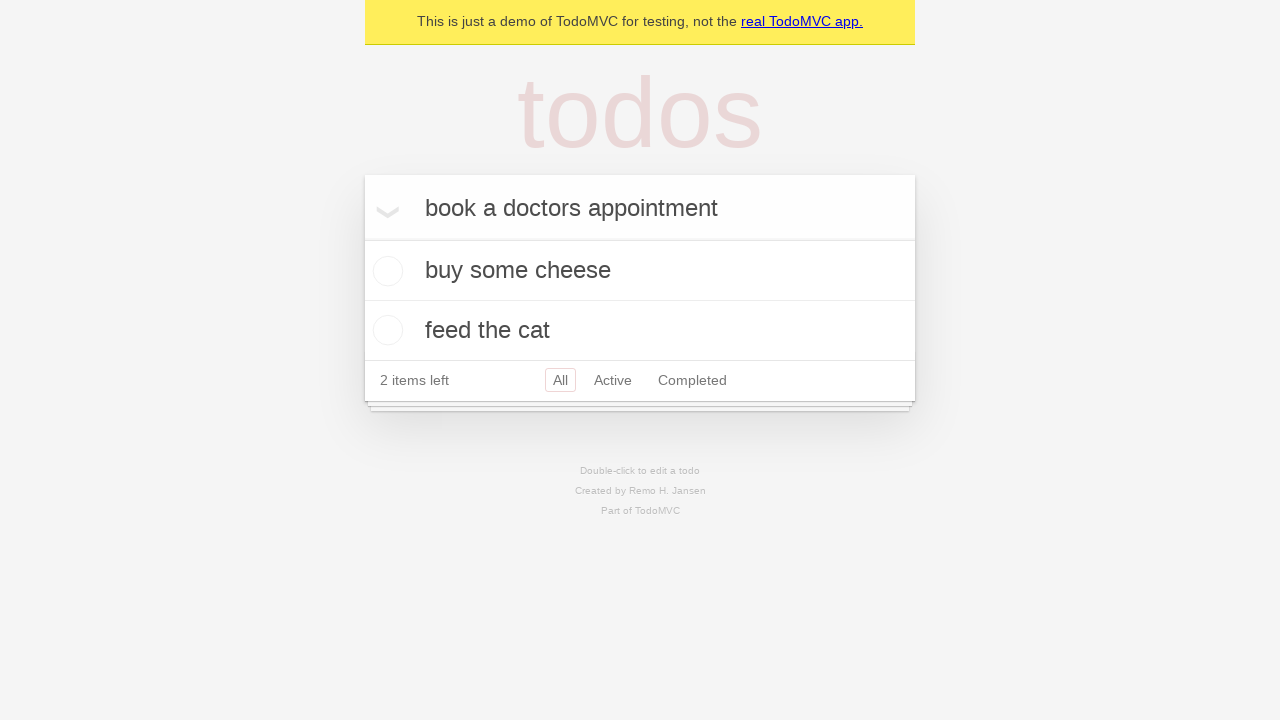

Pressed Enter to add third todo on internal:attr=[placeholder="What needs to be done?"i]
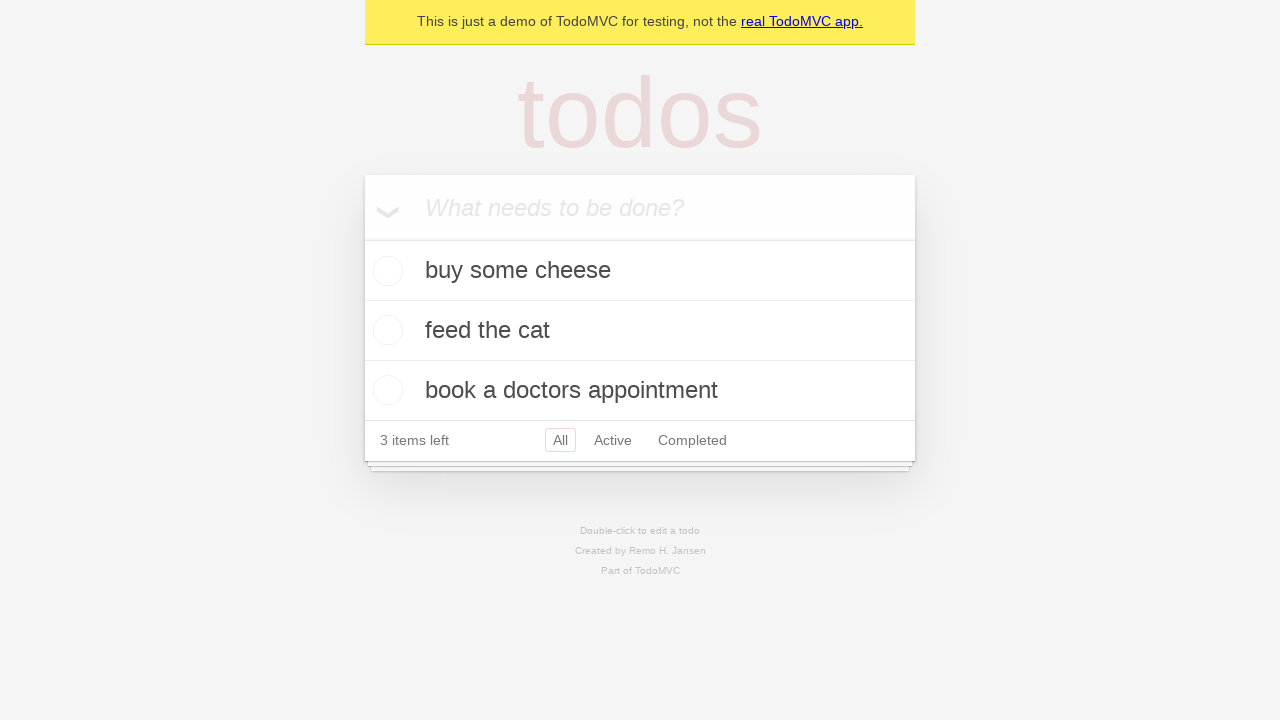

Checked the second todo item at (385, 330) on internal:testid=[data-testid="todo-item"s] >> nth=1 >> internal:role=checkbox
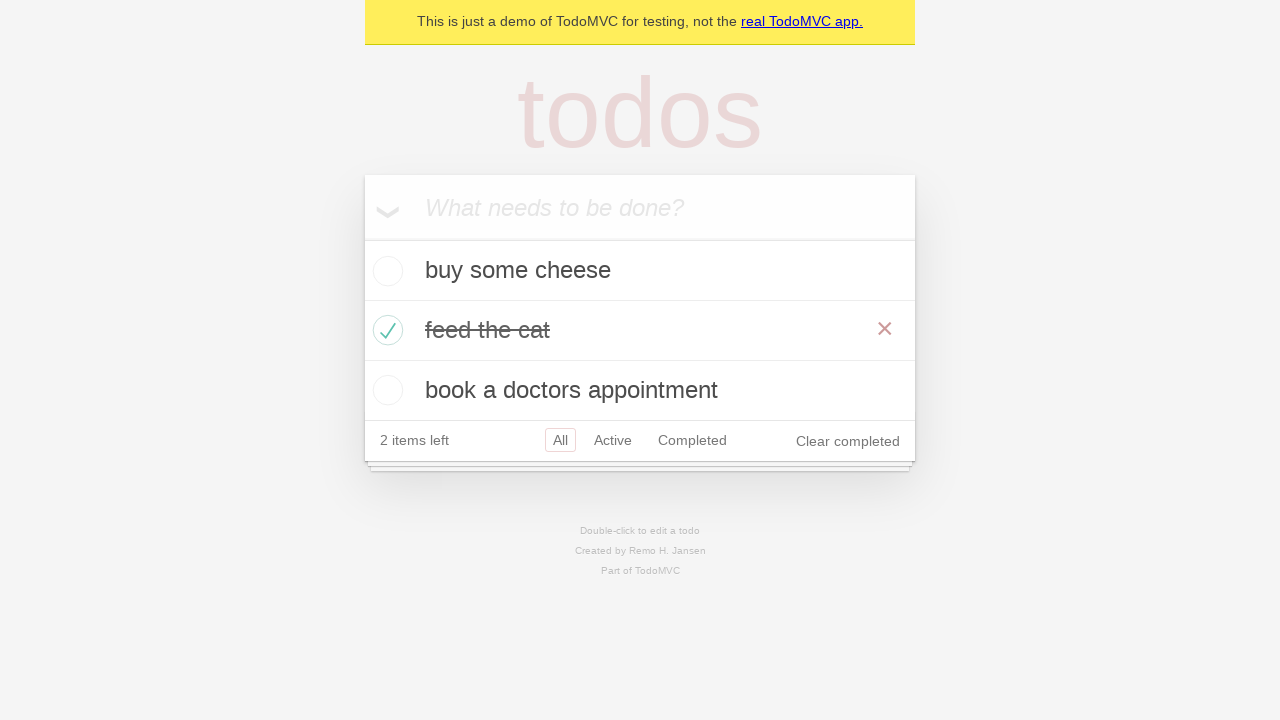

Clicked Active filter to display uncompleted items at (613, 440) on internal:role=link[name="Active"i]
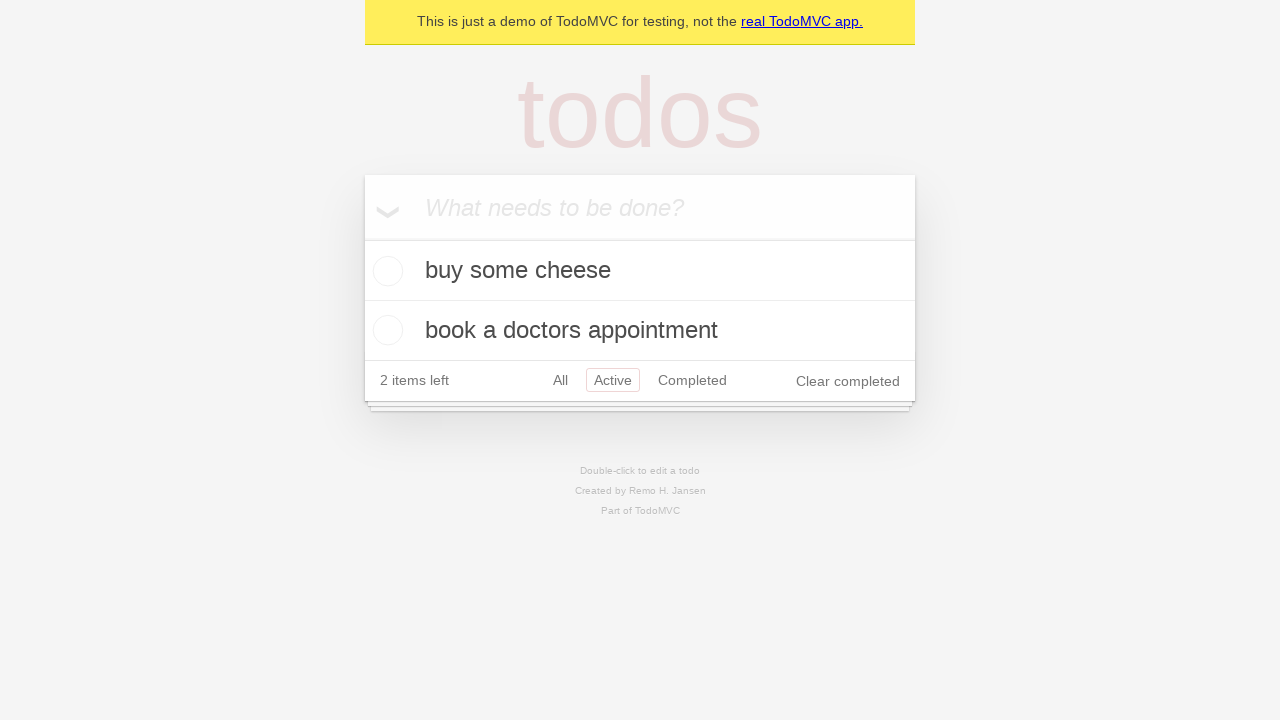

Clicked Completed filter to display completed items at (692, 380) on internal:role=link[name="Completed"i]
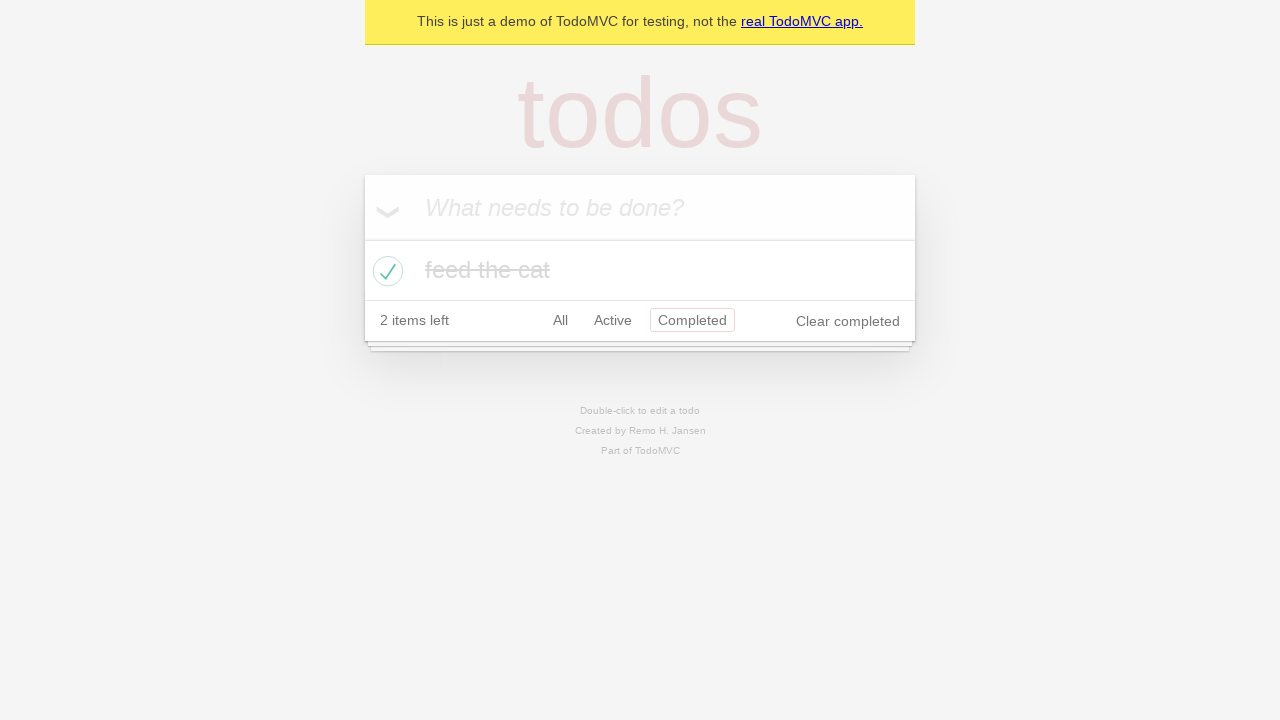

Clicked All filter to display all items at (560, 320) on internal:role=link[name="All"i]
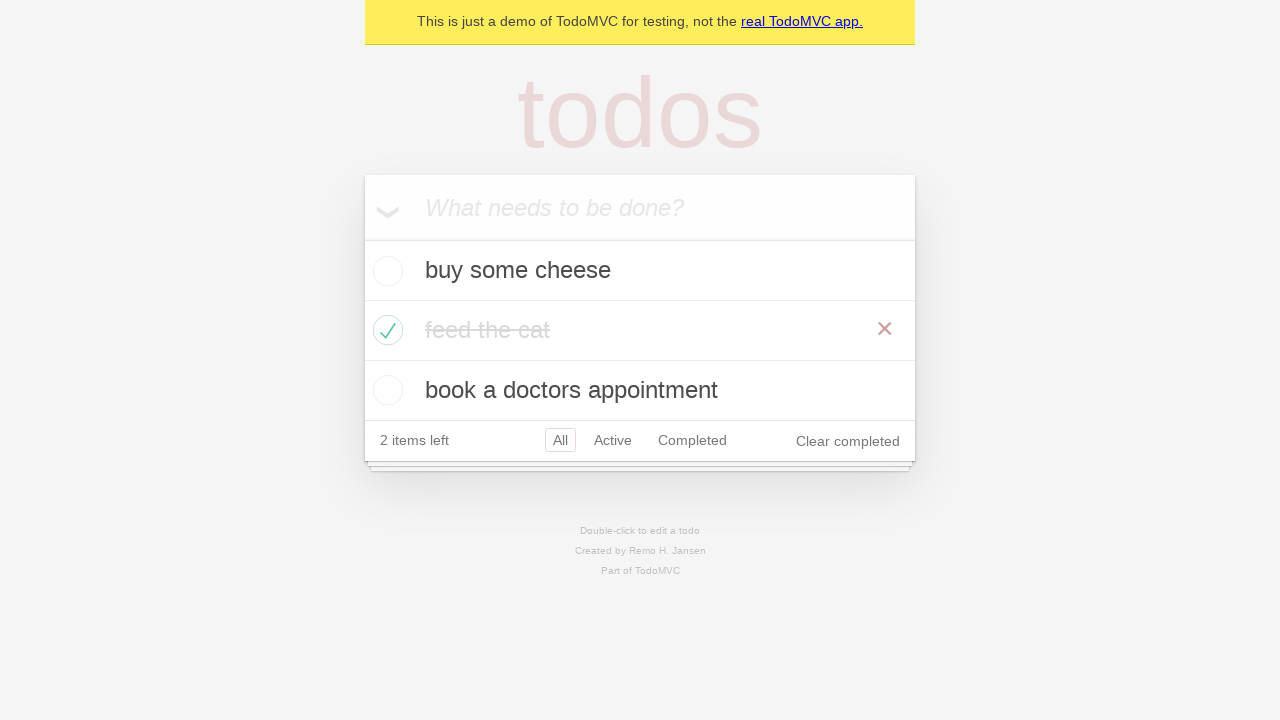

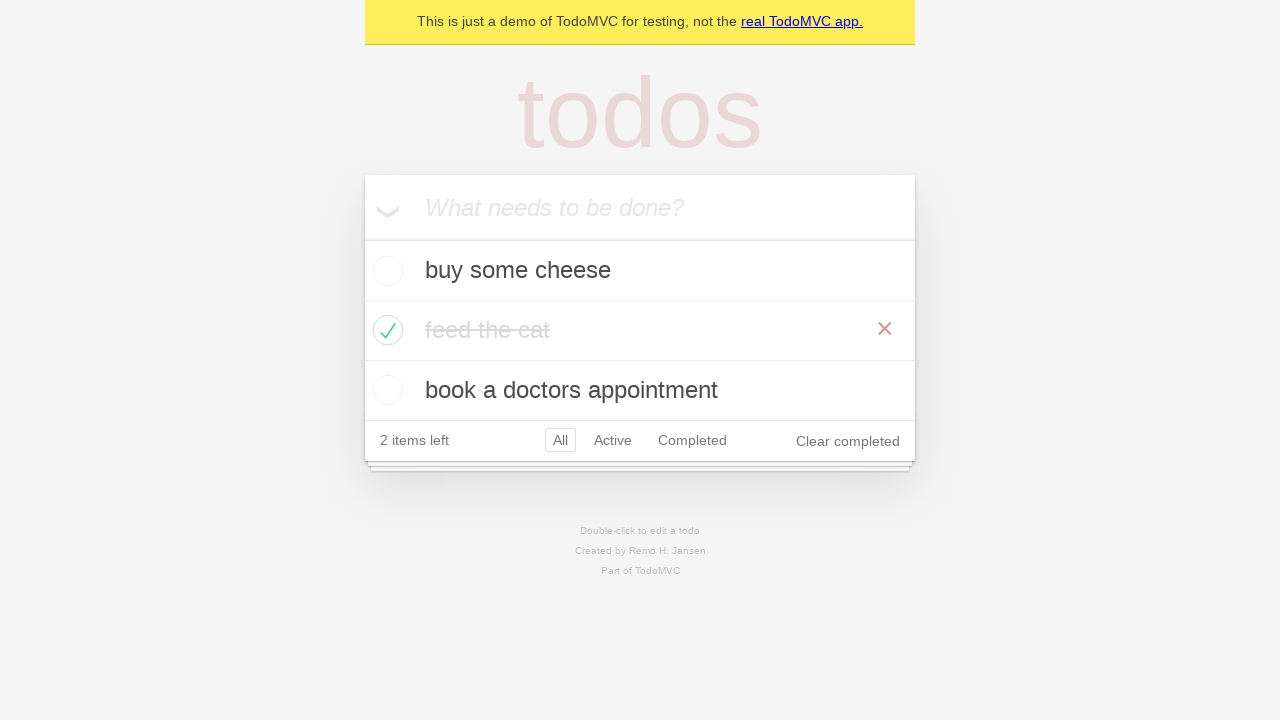